Fills out and submits the contact form, then verifies the confirmation message

Starting URL: https://alchemy.hguy.co/lms

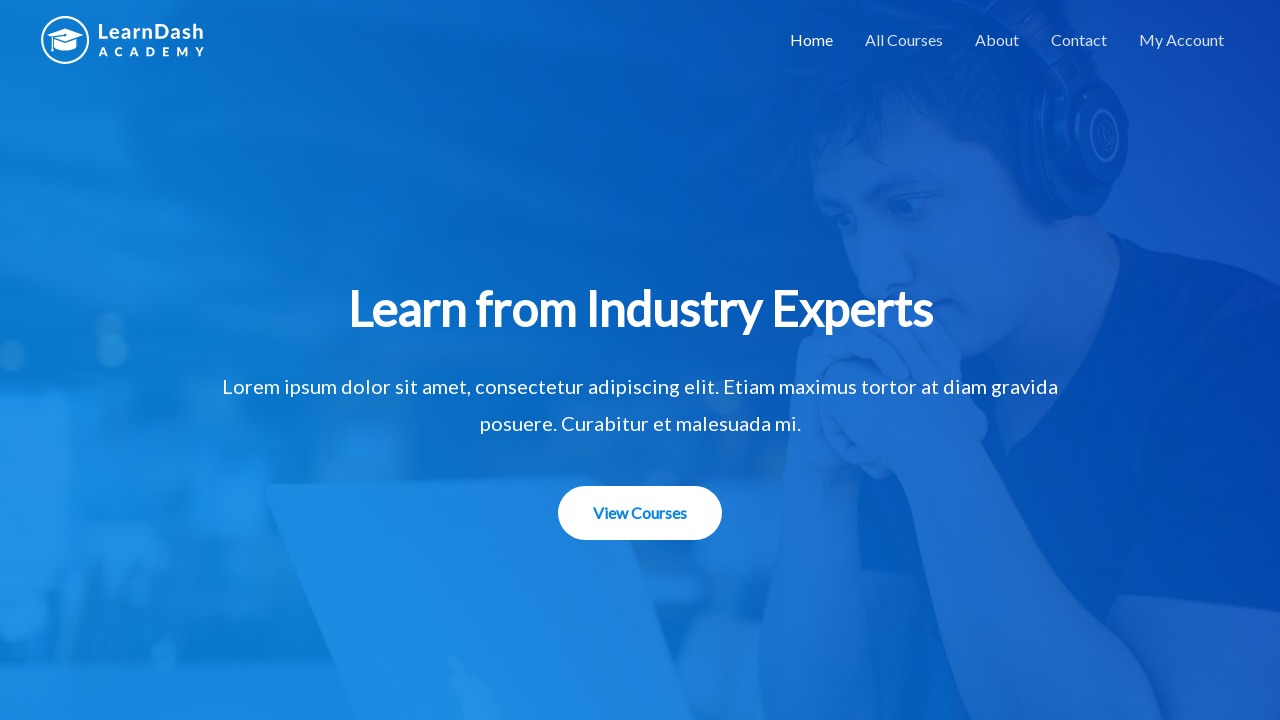

Clicked on Contact menu to navigate to contact page at (1079, 40) on text=Contact
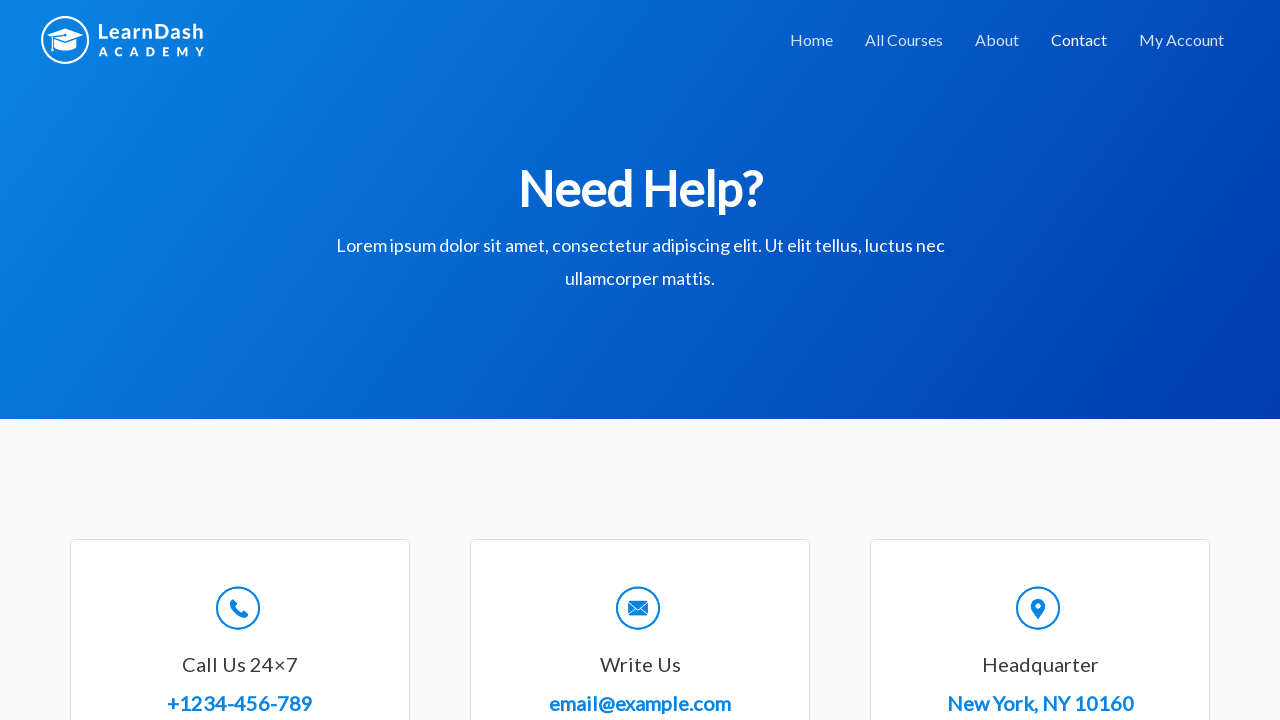

Filled name field with 'John Smith' on #wpforms-8-field_0
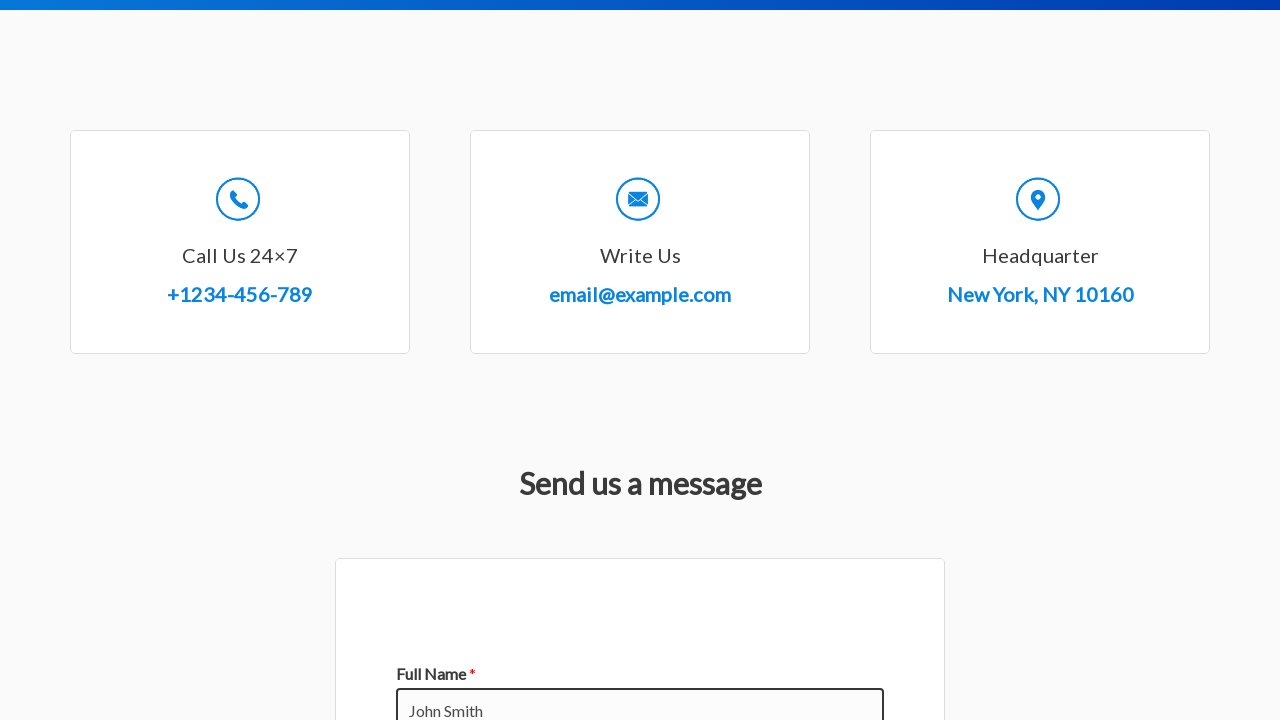

Filled email field with 'john.smith@example.com' on #wpforms-8-field_1
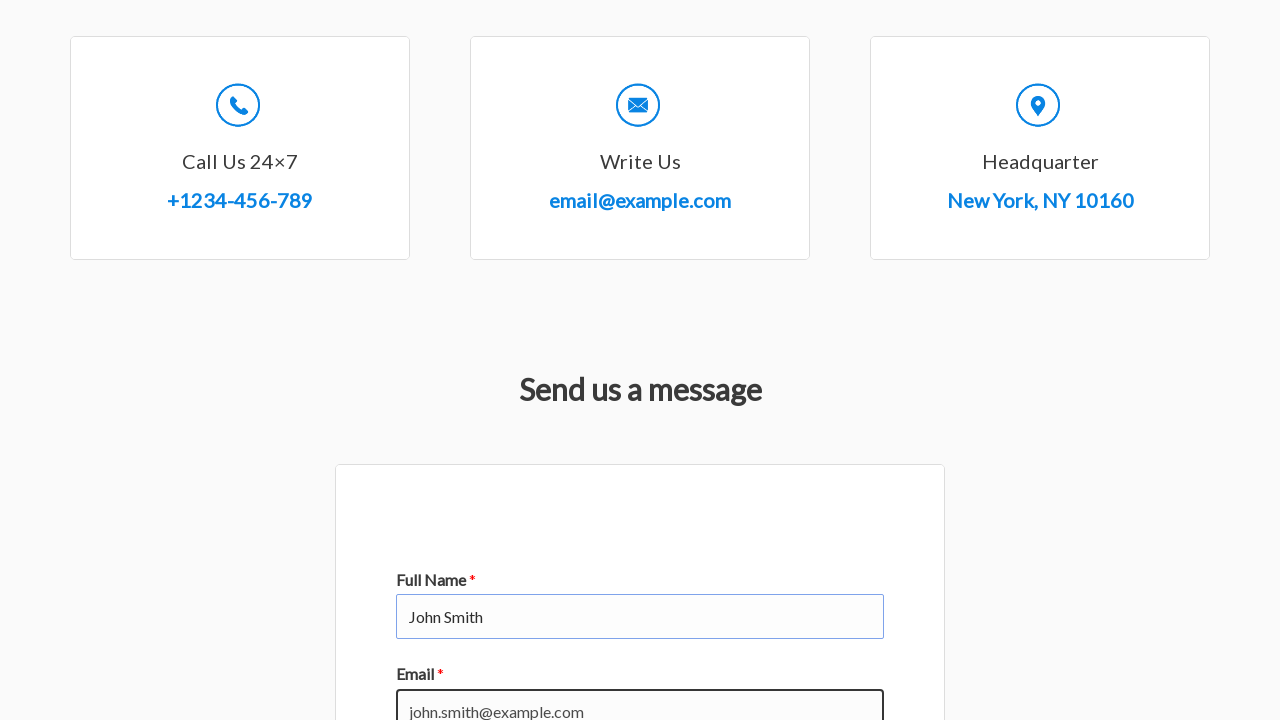

Filled subject field with 'Course Inquiry' on #wpforms-8-field_3
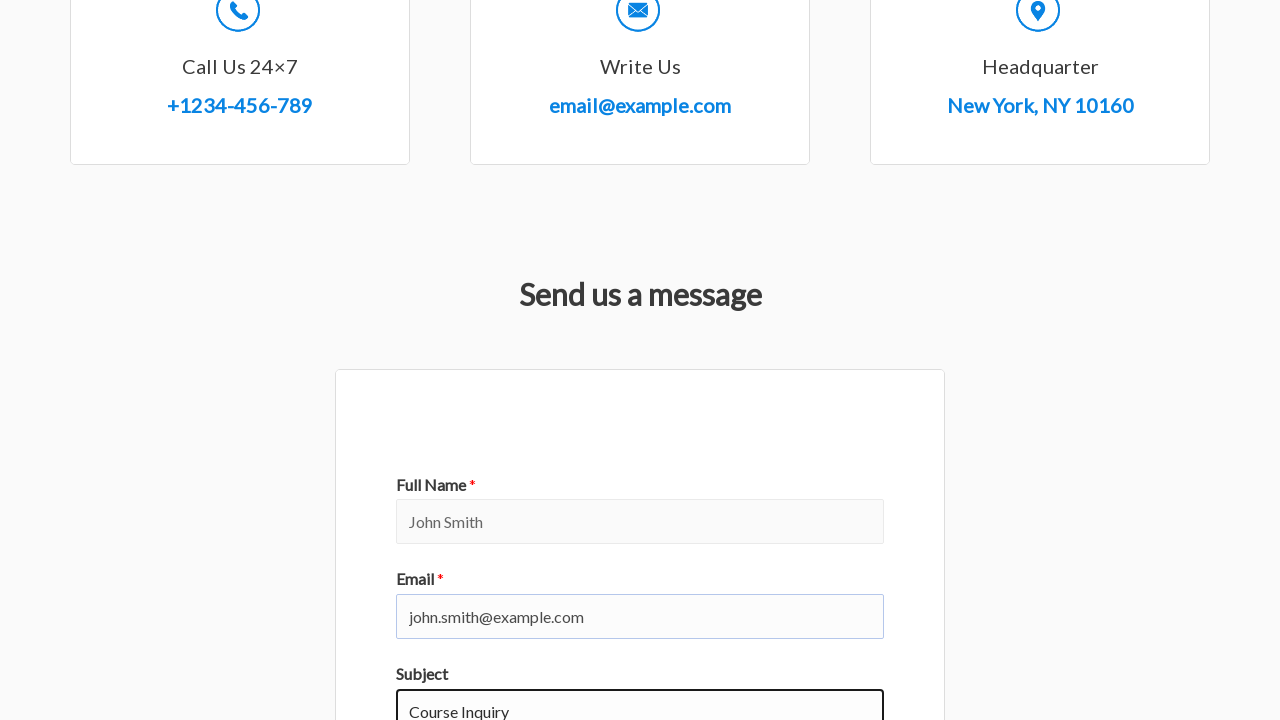

Filled message field with course inquiry text on #wpforms-8-field_2
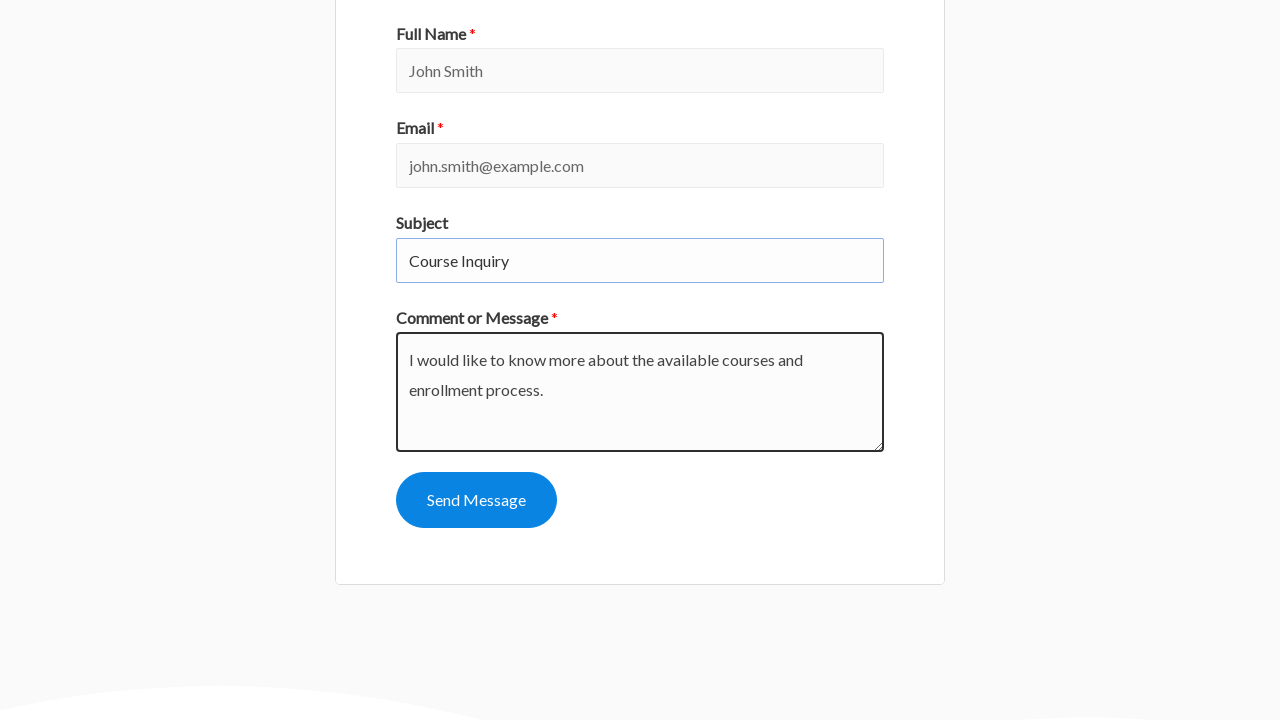

Clicked submit button to submit the contact form at (476, 500) on button[name='wpforms[submit]']
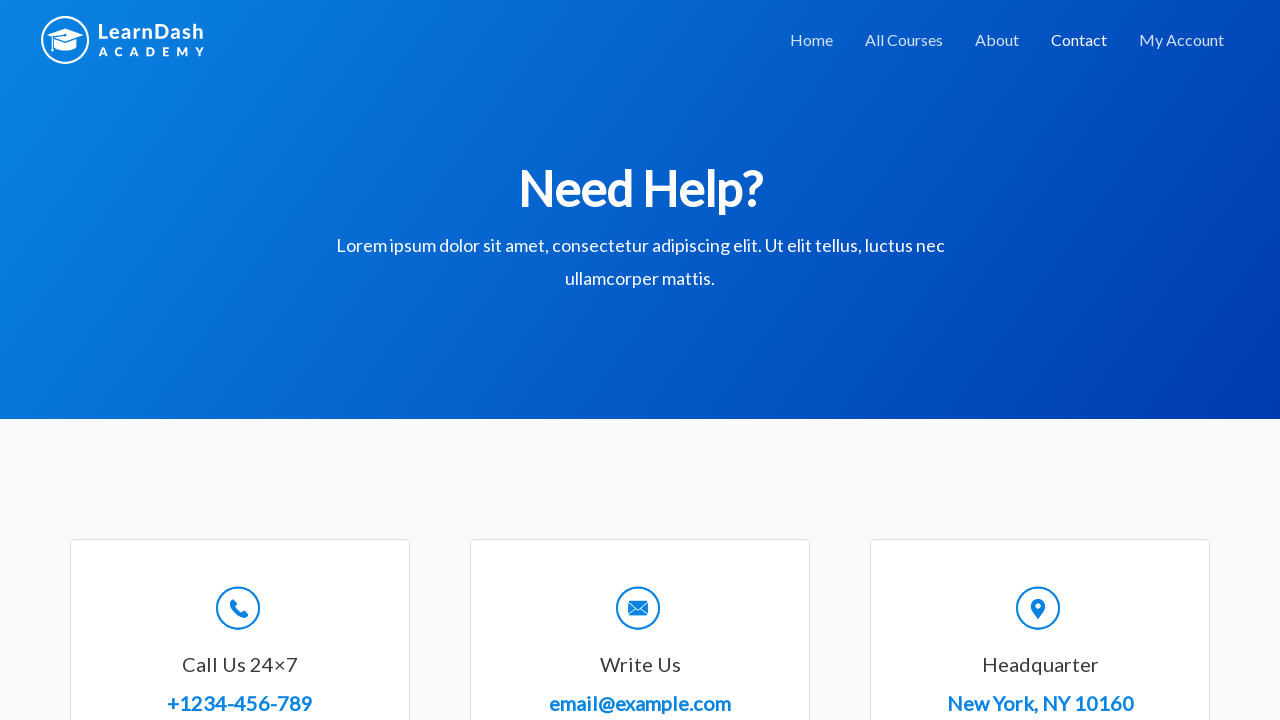

Retrieved confirmation message text from form submission
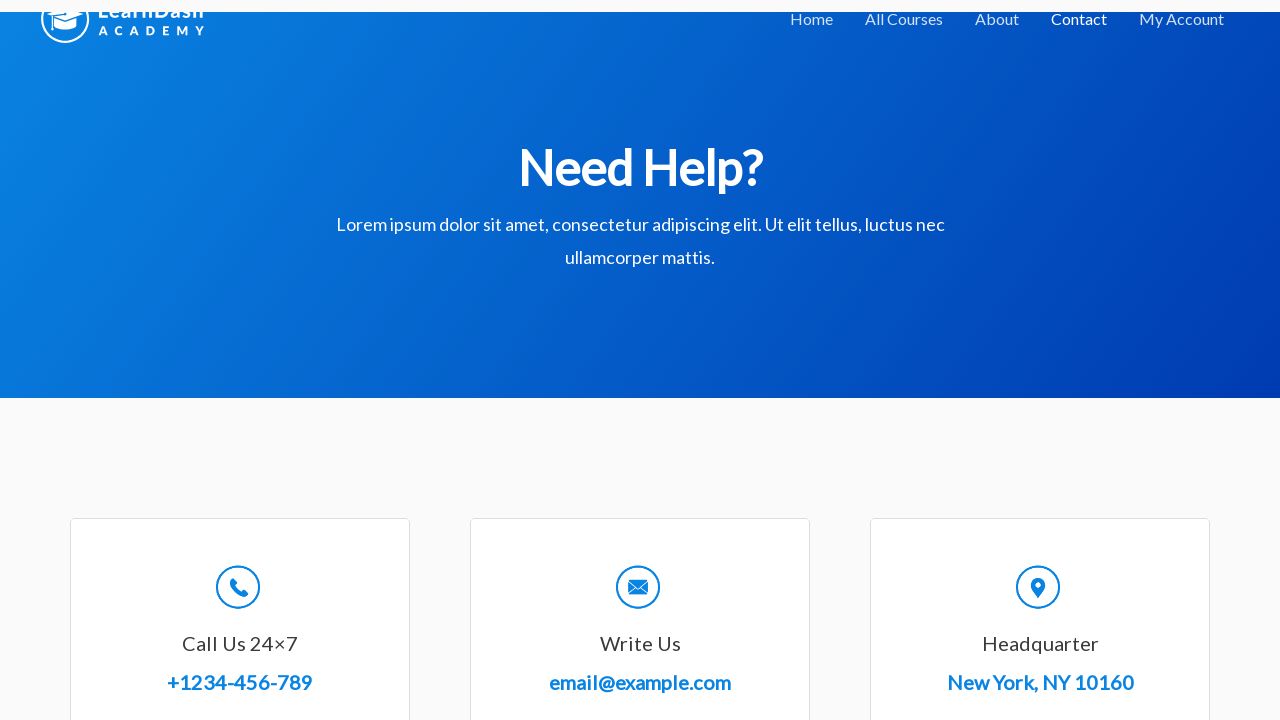

Verified confirmation message matches expected text
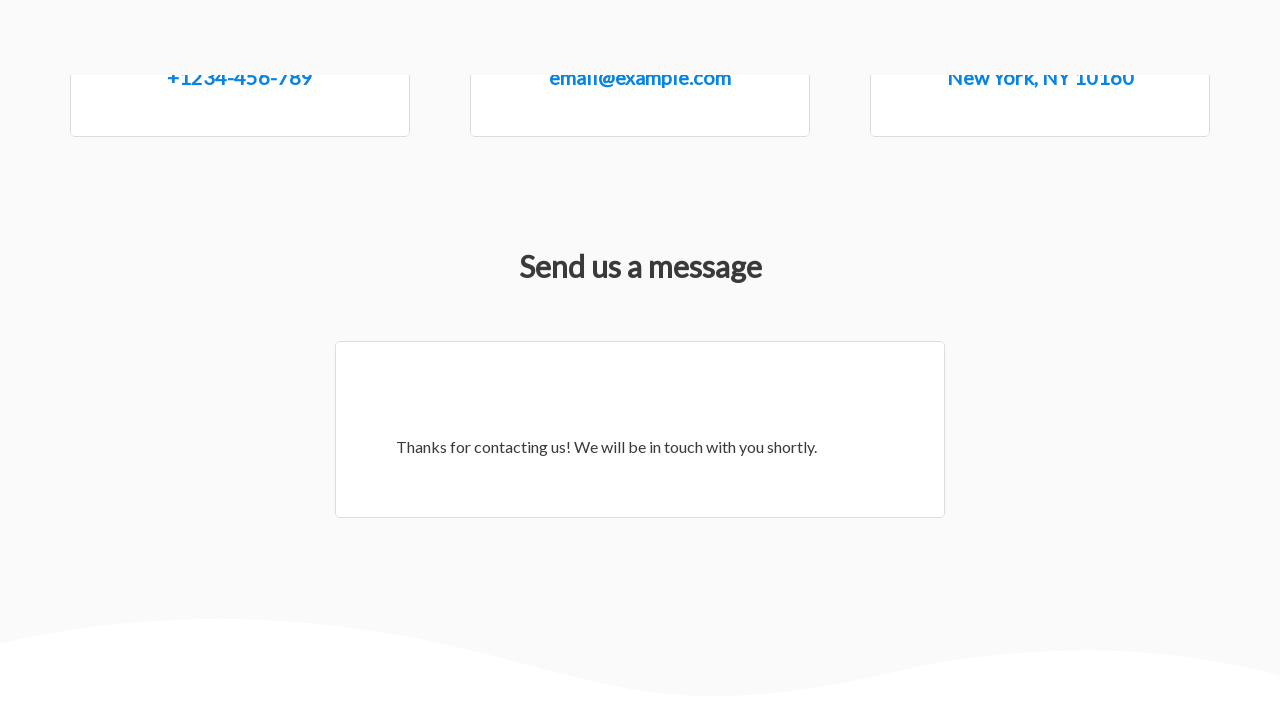

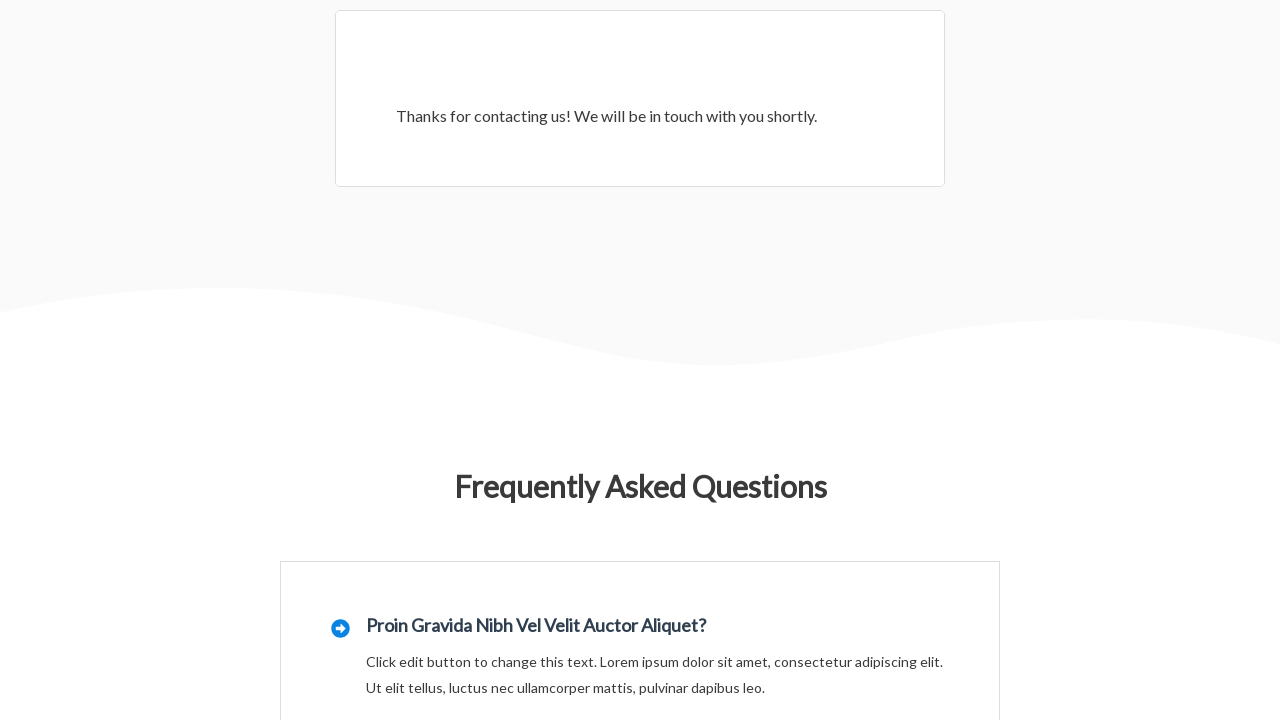